Tests that the todo counter displays the correct number of items as todos are added

Starting URL: https://demo.playwright.dev/todomvc

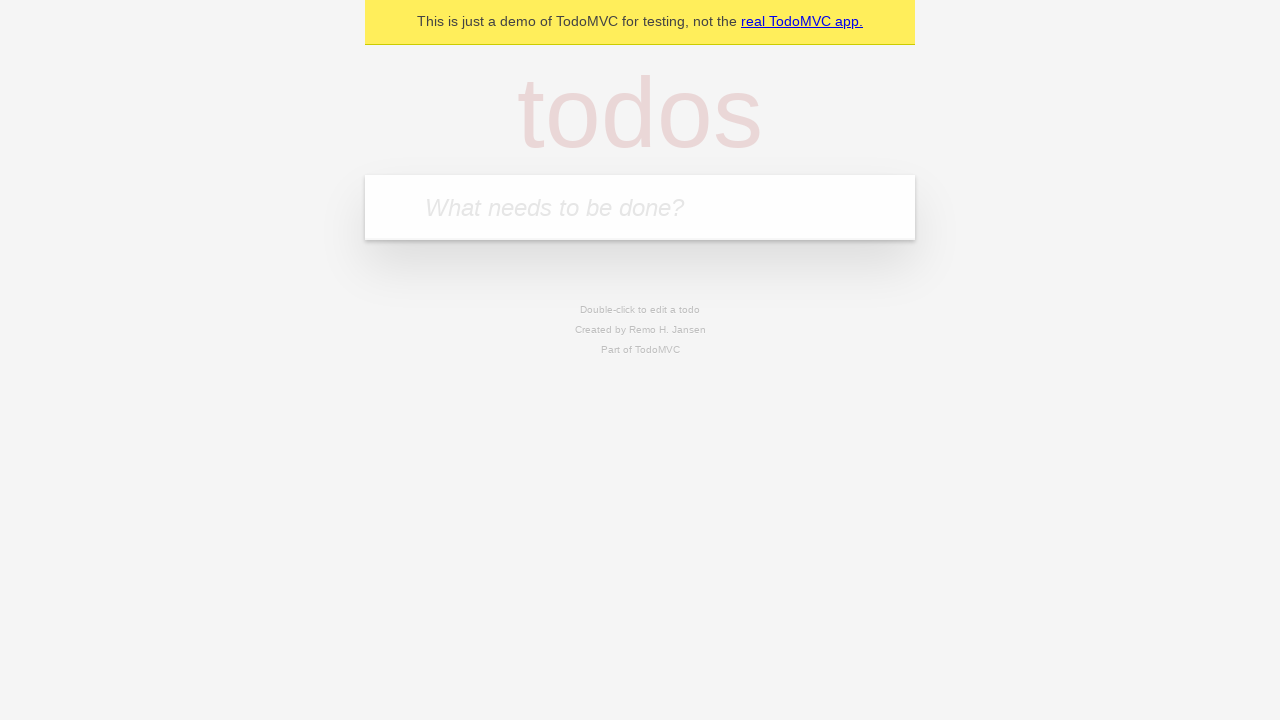

Filled todo input with 'buy some cheese' on .new-todo
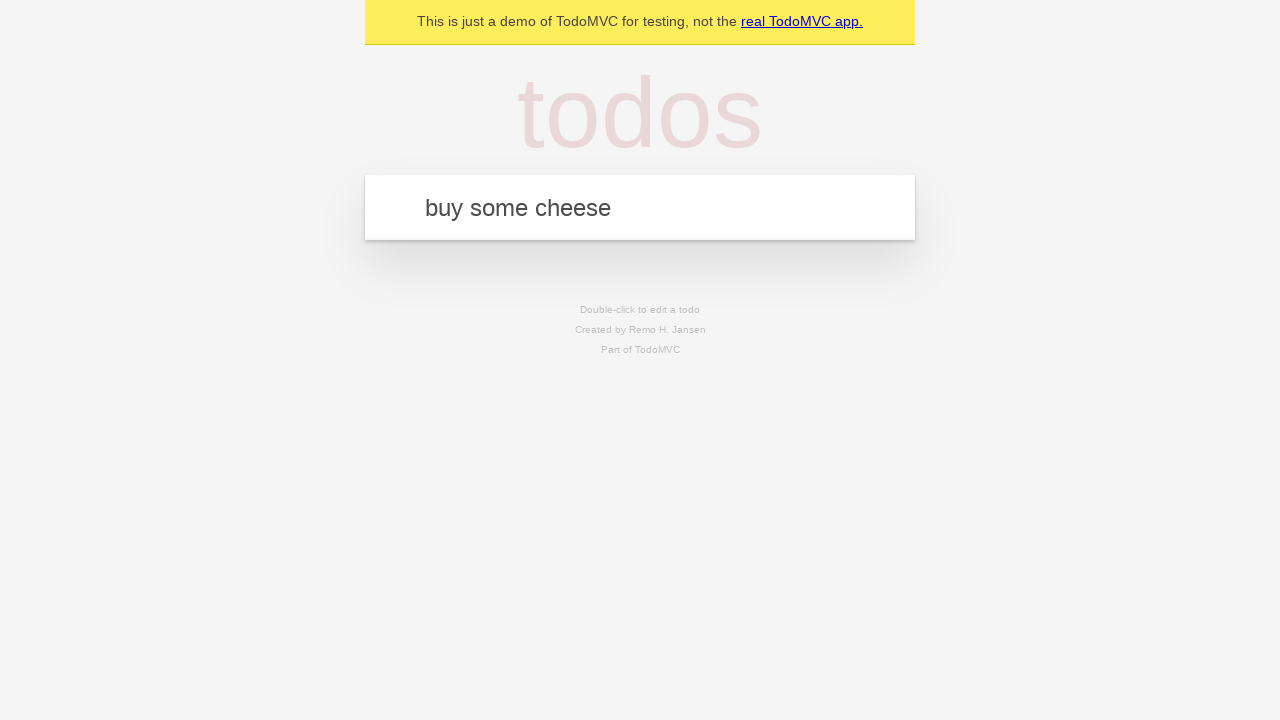

Pressed Enter to add first todo item on .new-todo
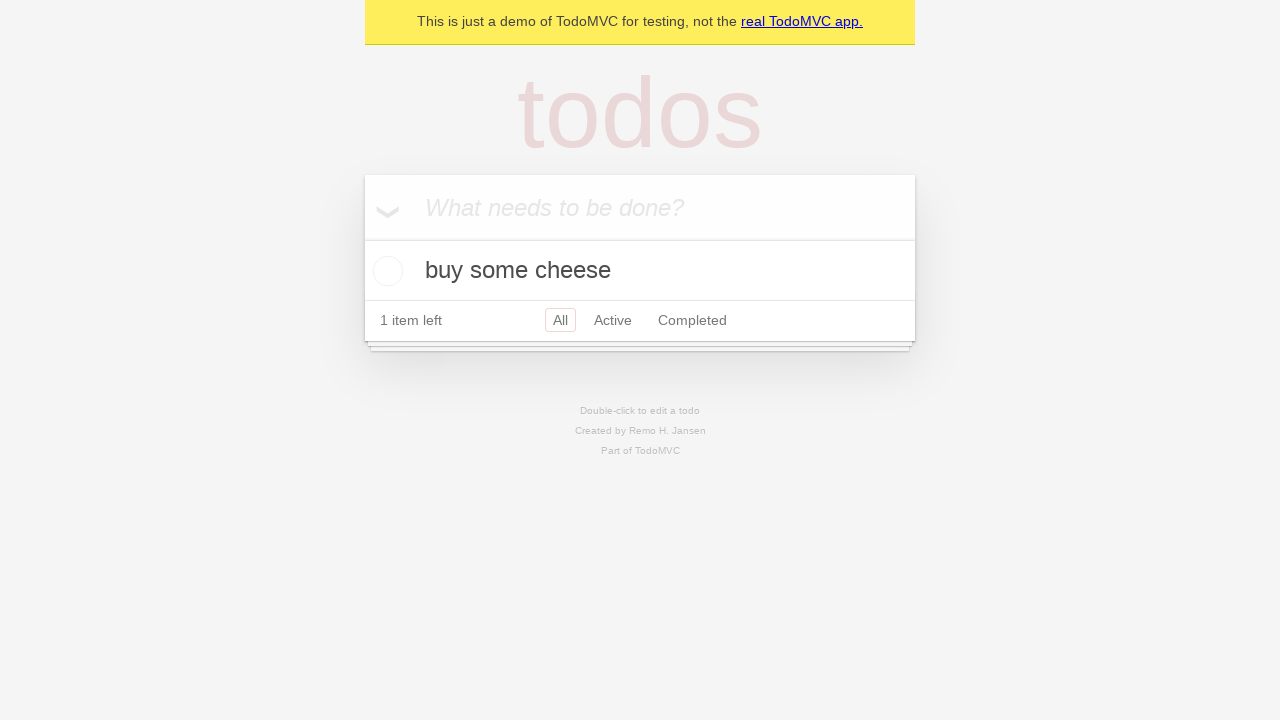

Todo counter element loaded and displays 1 item
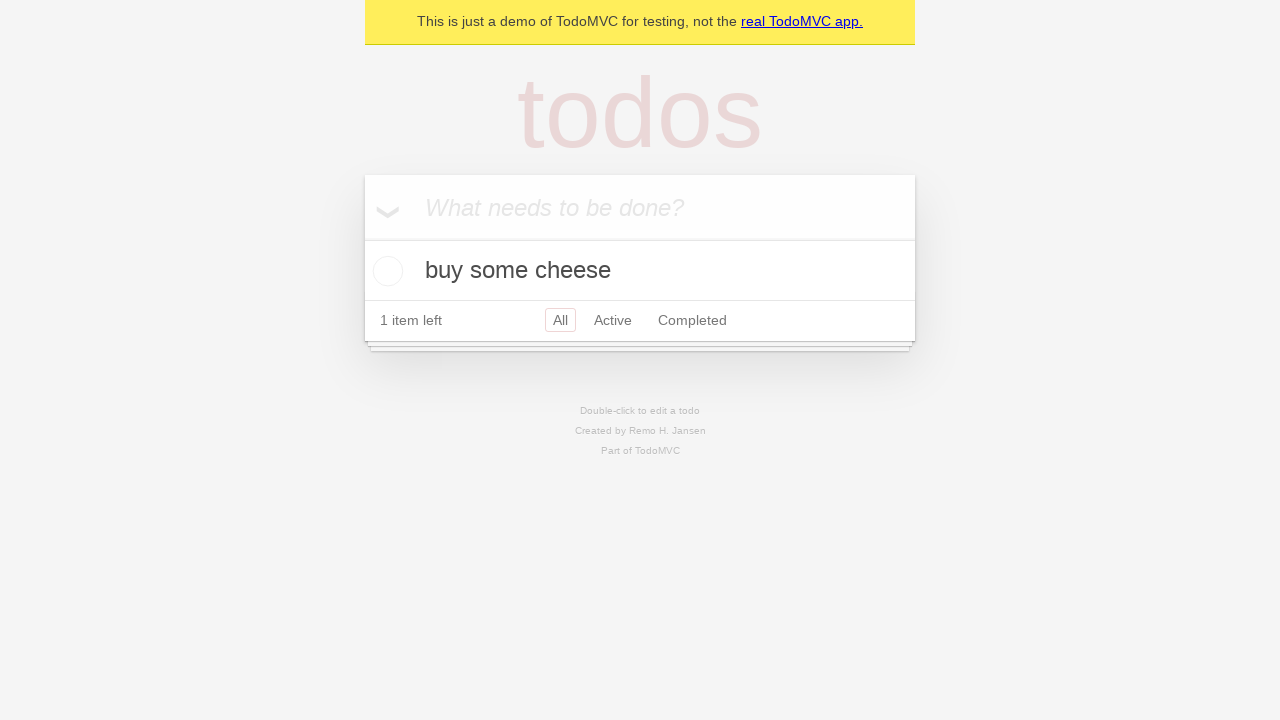

Filled todo input with 'feed the cat' on .new-todo
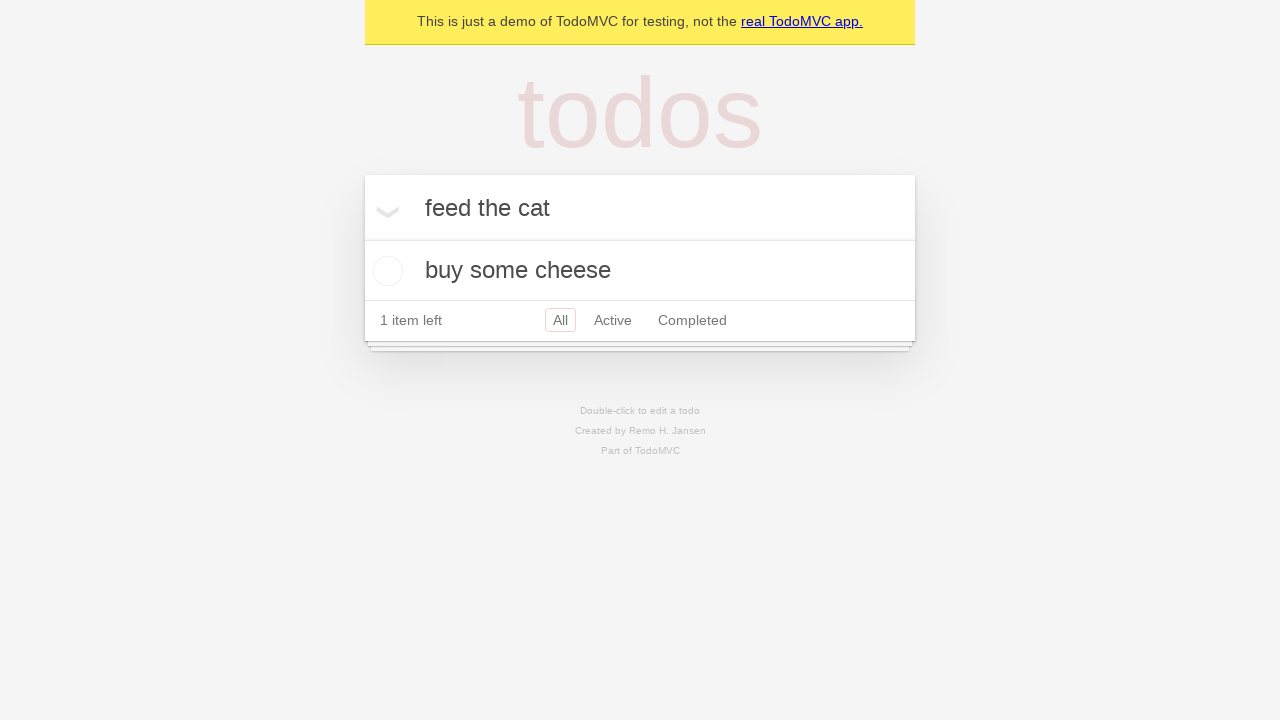

Pressed Enter to add second todo item on .new-todo
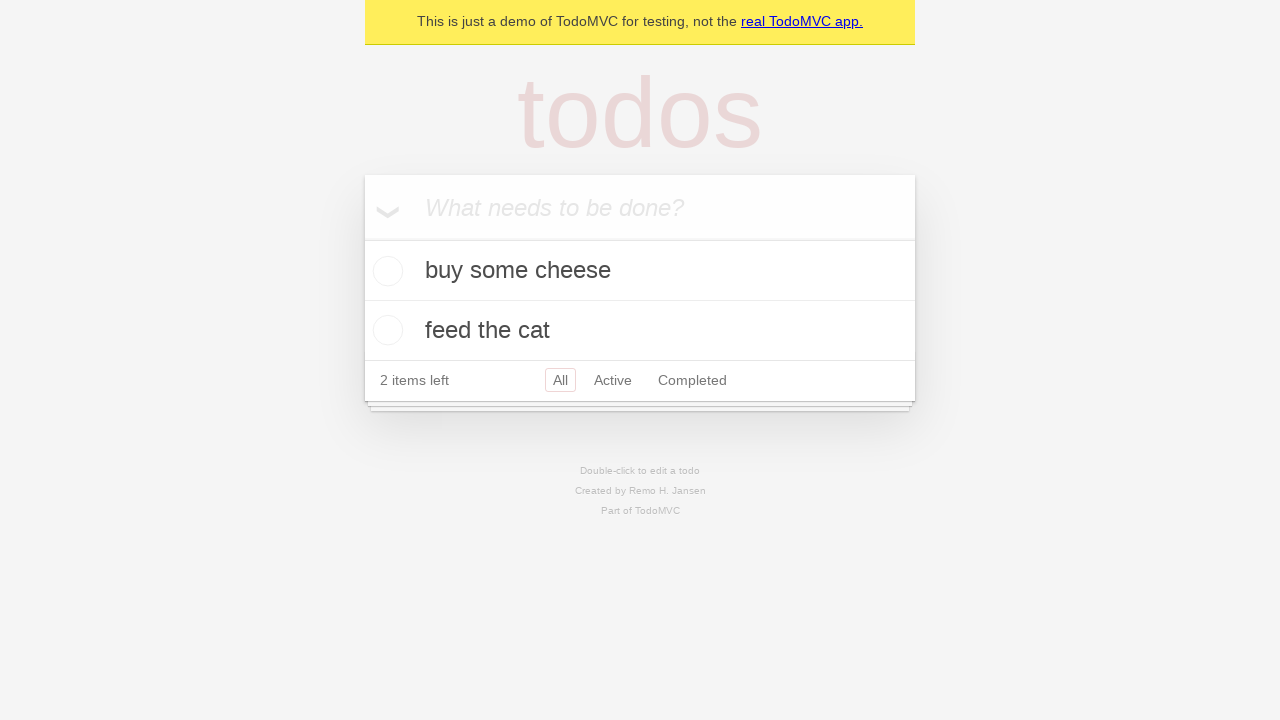

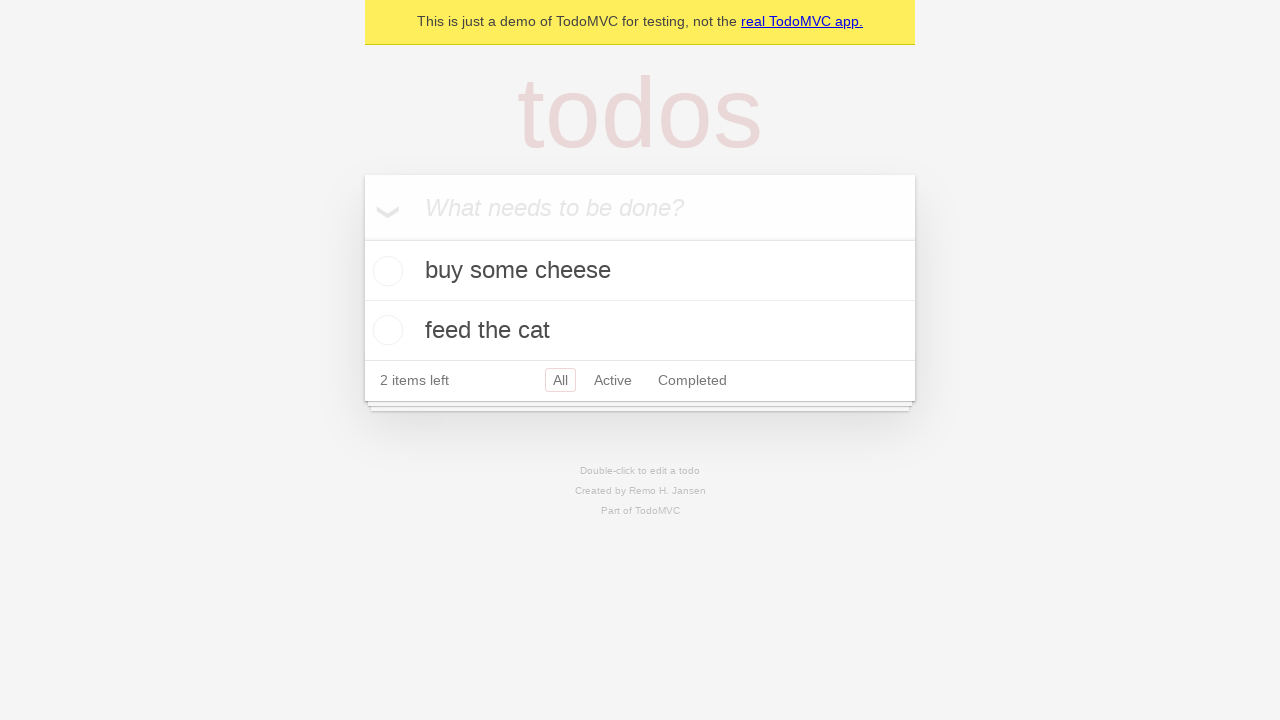